Tests browser window and tab handling by opening new tabs/windows, switching between them, reading content, and closing them

Starting URL: https://demoqa.com/browser-windows

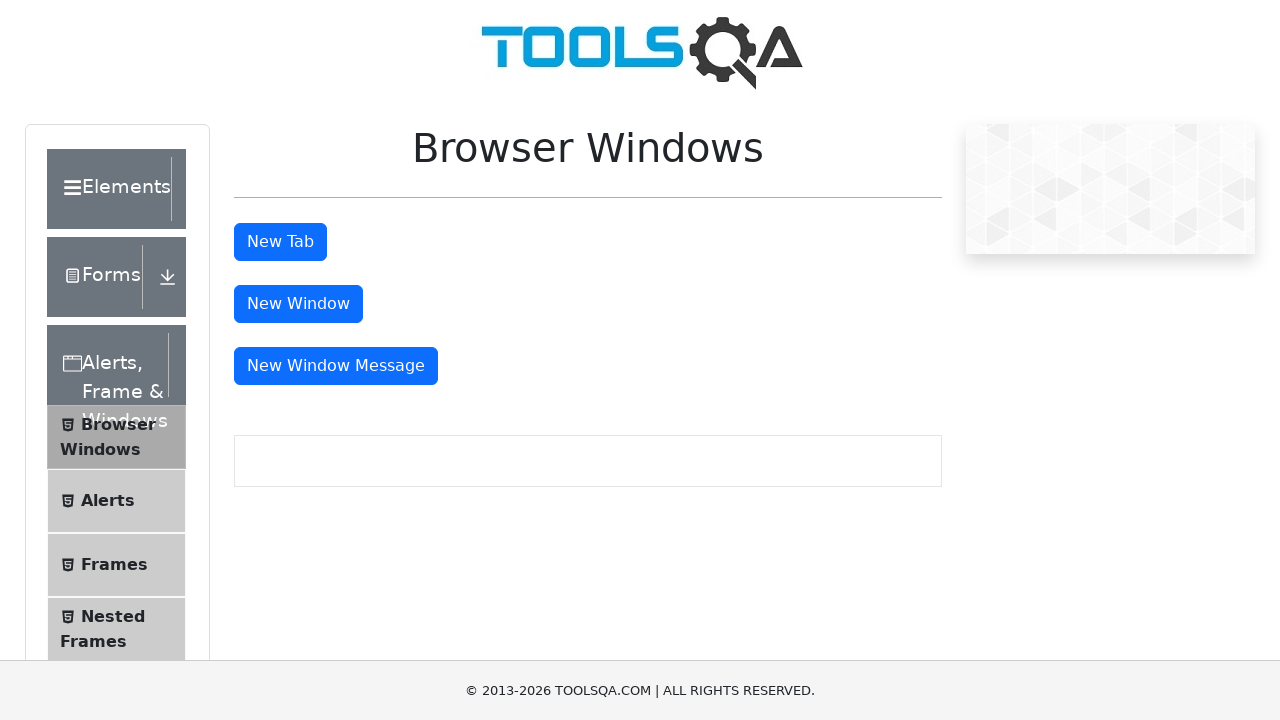

Clicked button to open new tab at (280, 242) on #tabButton
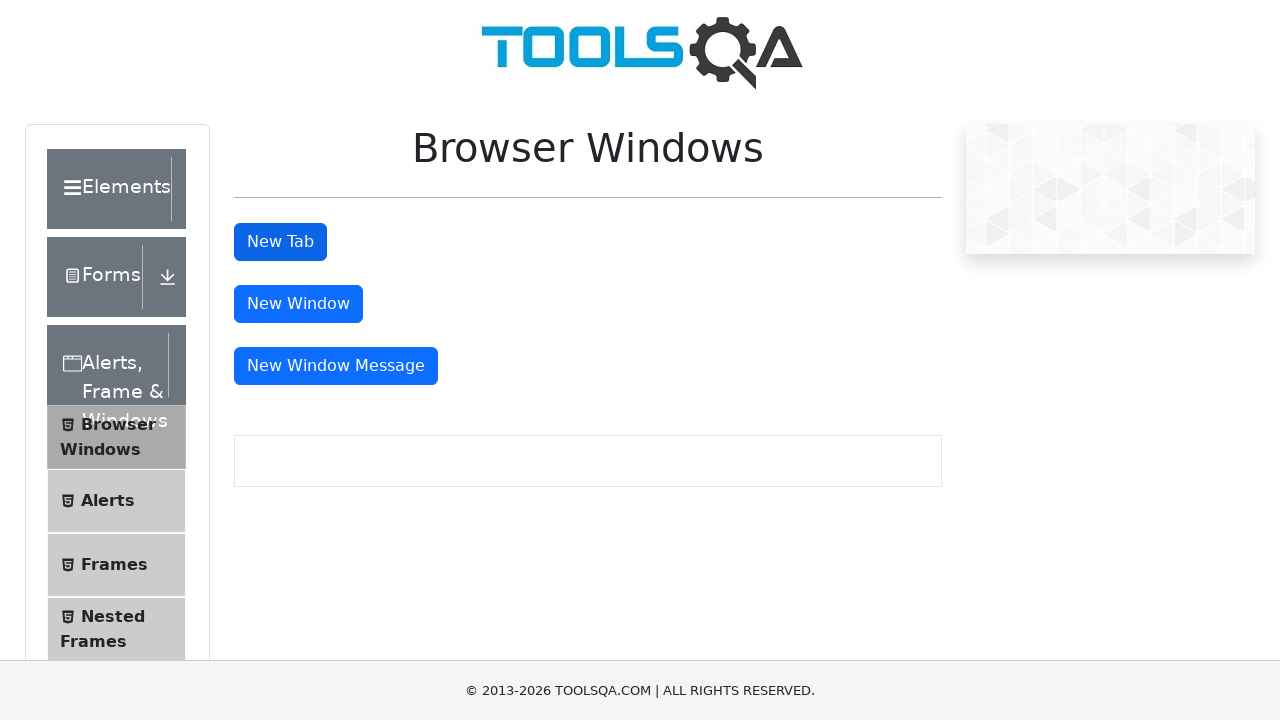

Retrieved all open page contexts
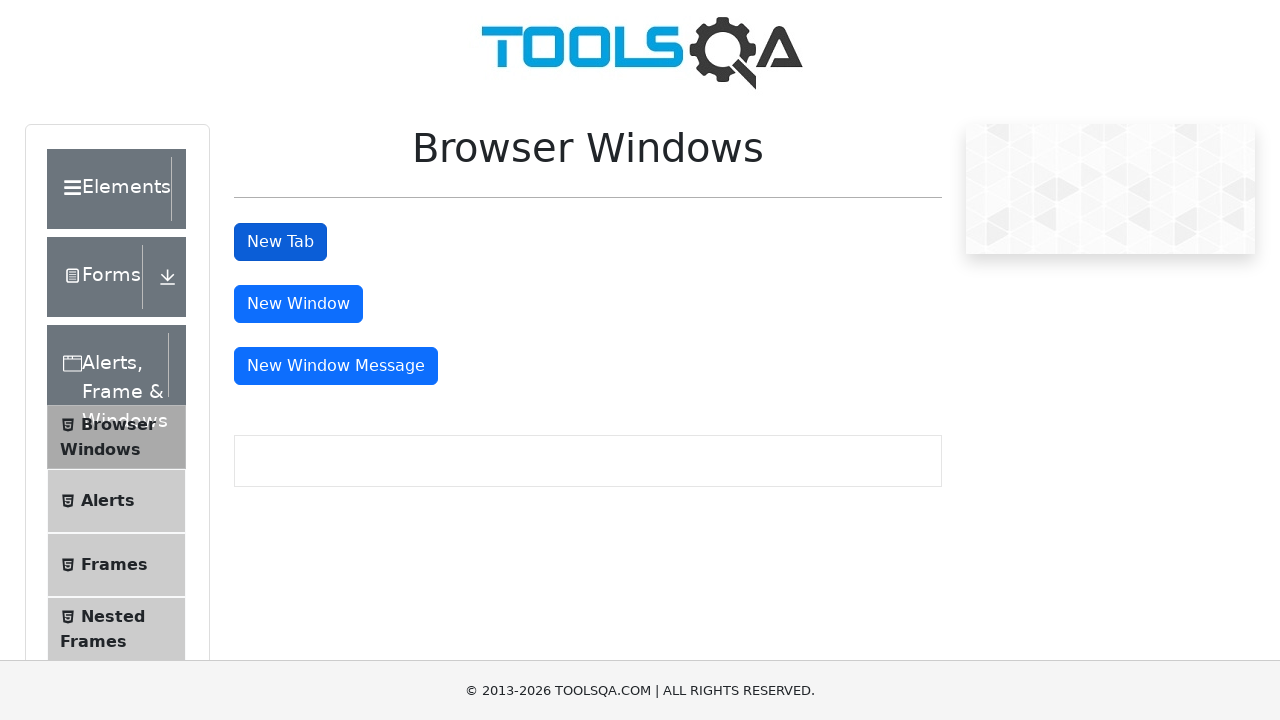

Switched to the newly opened tab
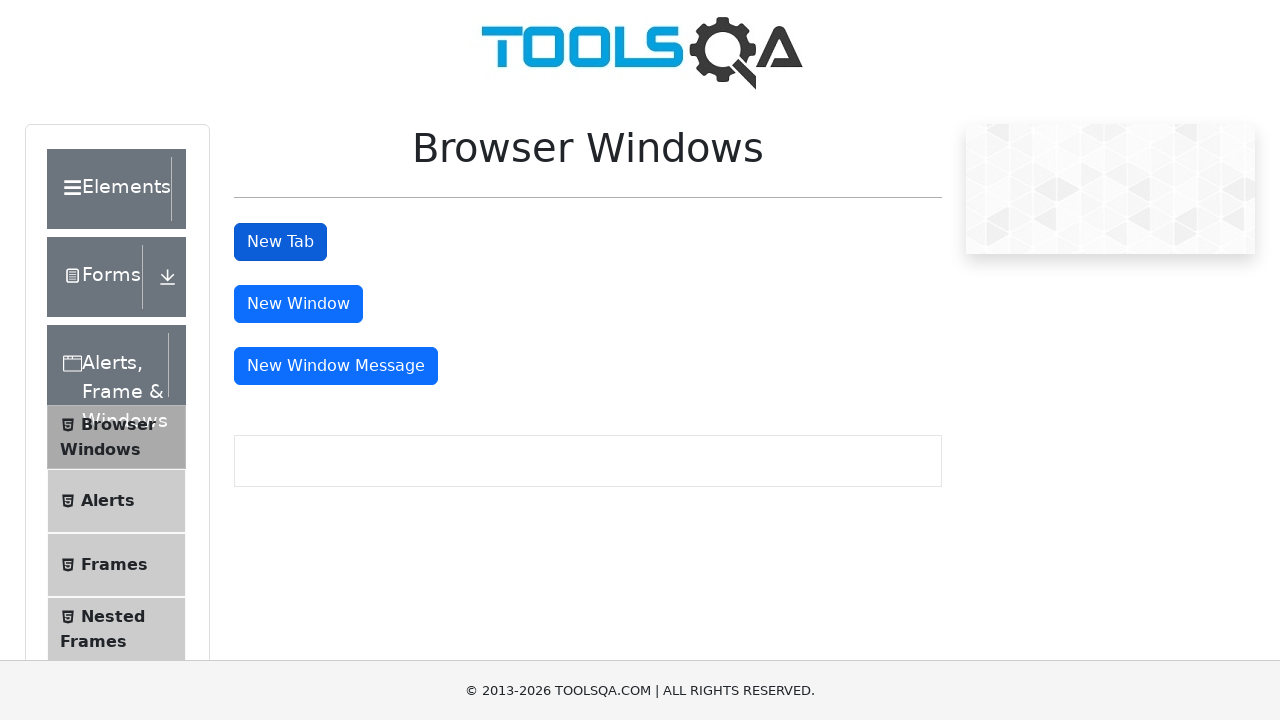

Waited for sample heading to load in new tab
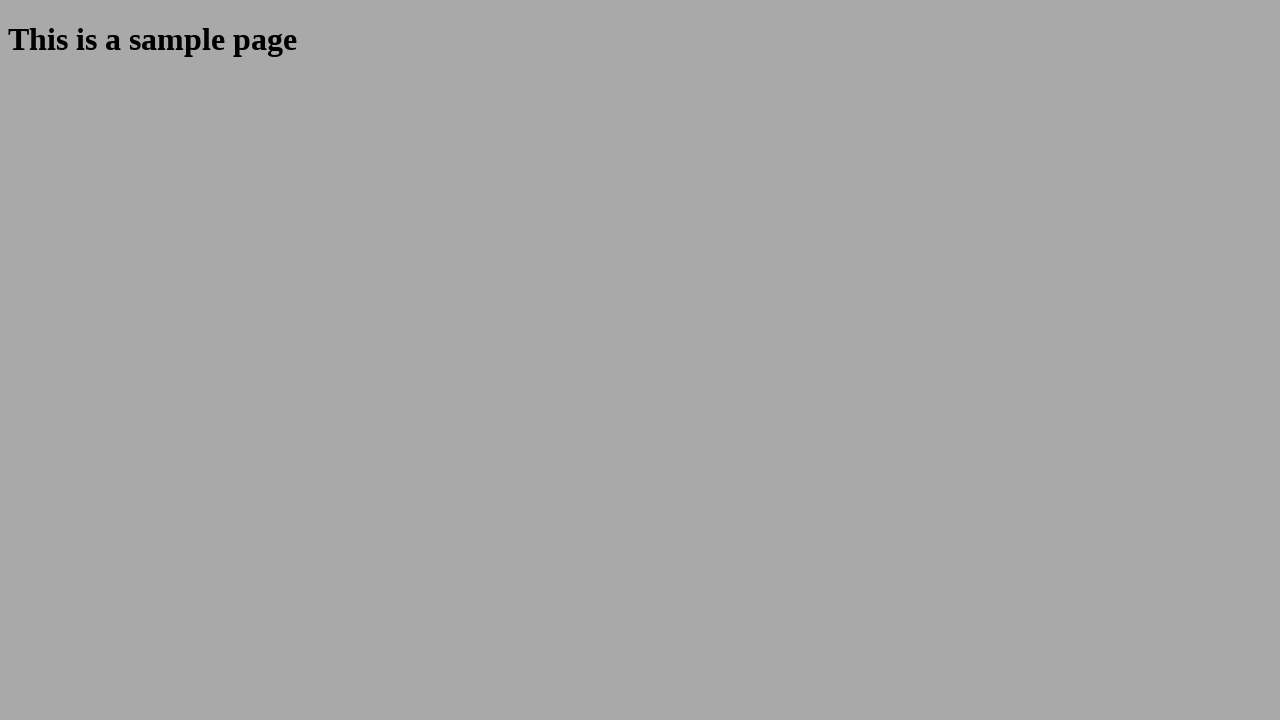

Closed the new tab
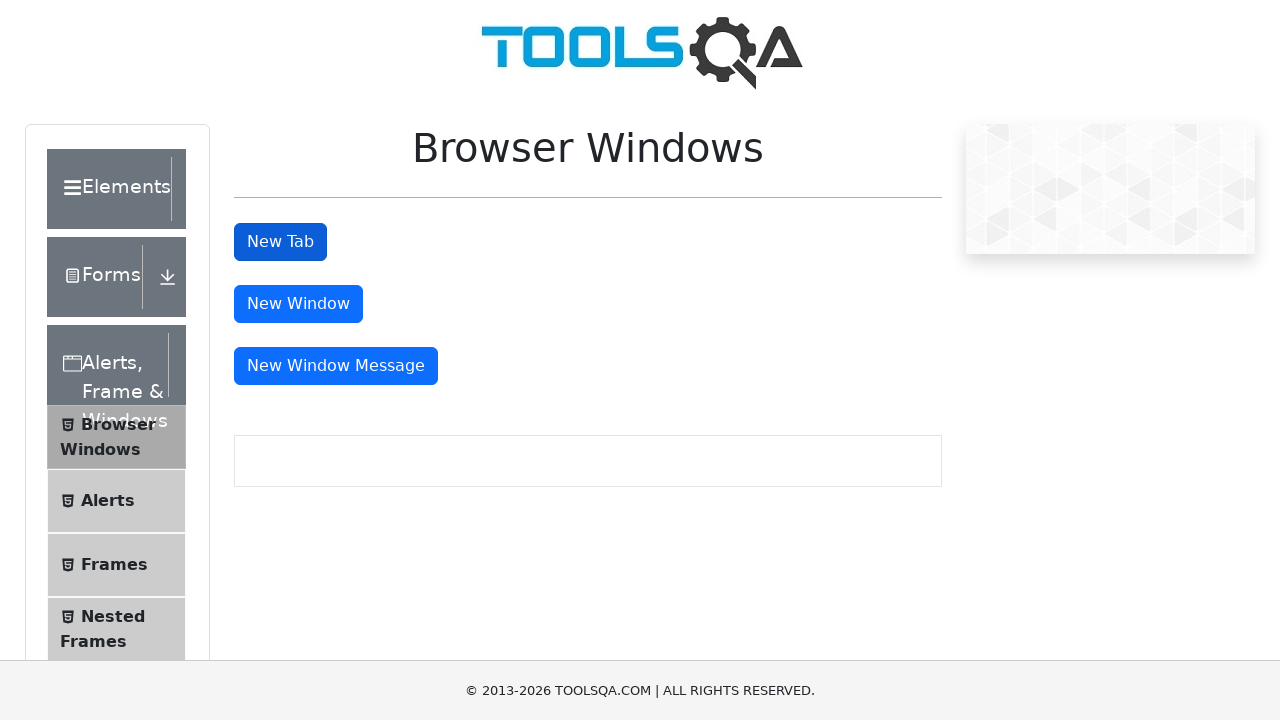

Clicked button to open new window at (298, 304) on xpath=//button[@id='windowButton']
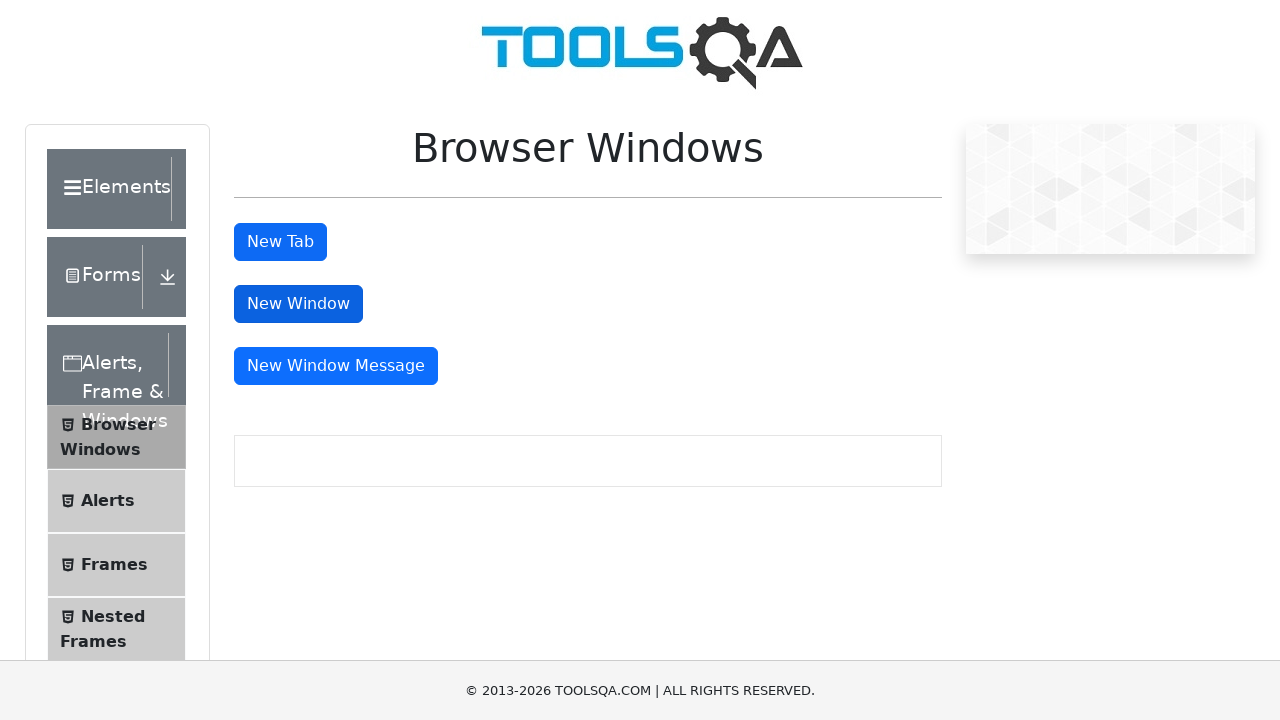

Retrieved updated list of all open page contexts
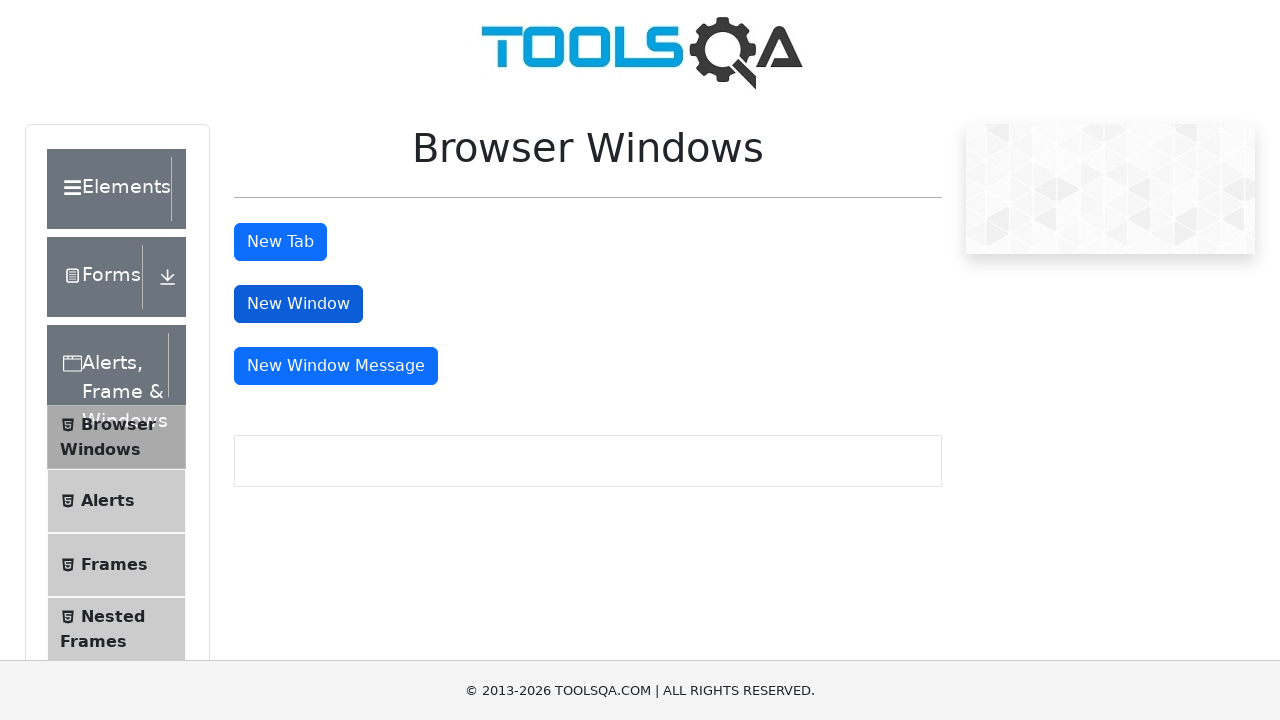

Switched to the newly opened window
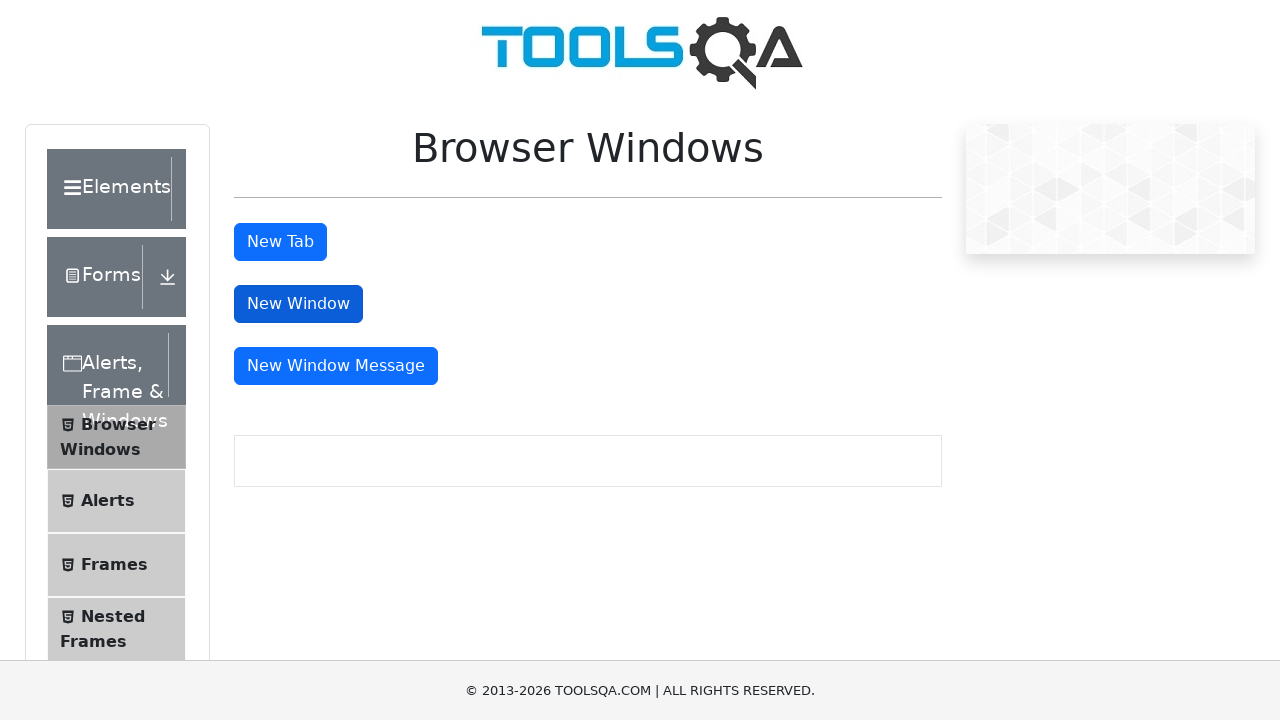

Waited for sample heading to load in new window
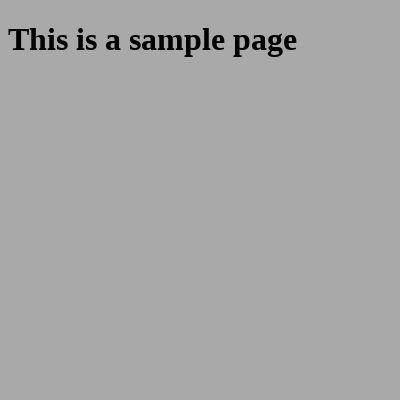

Closed the new window
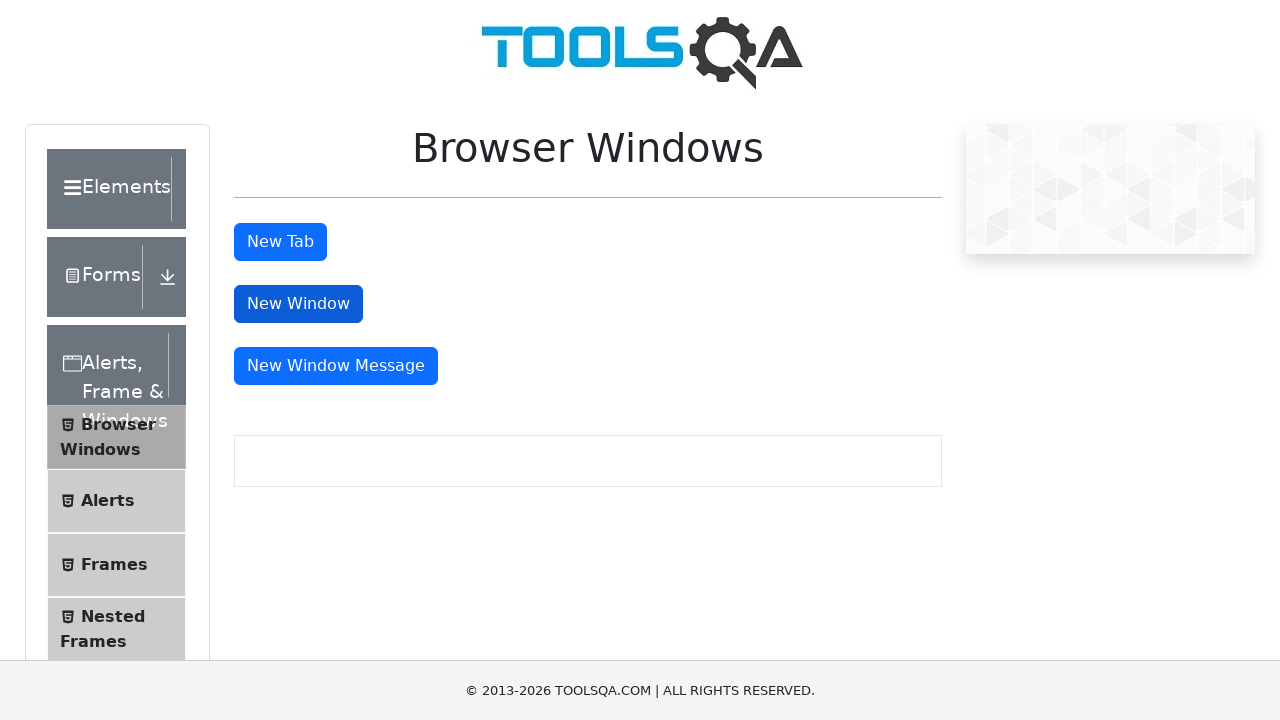

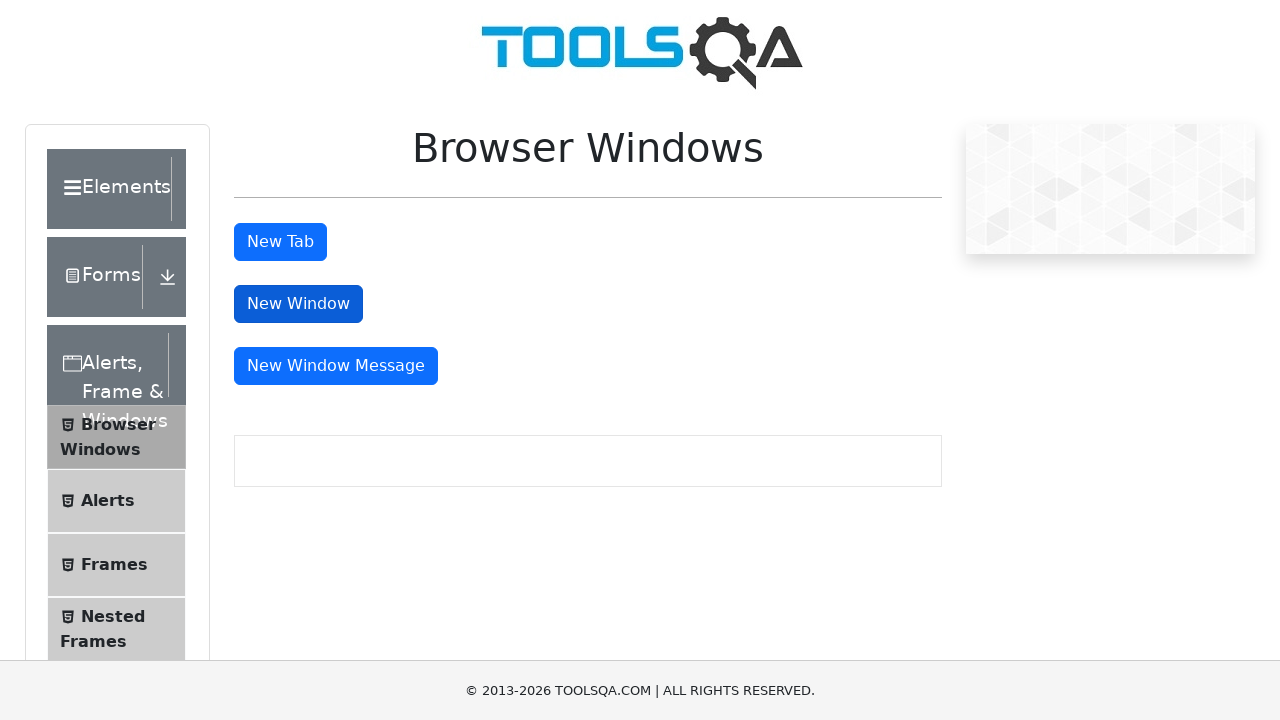